Tests the contact form submission with a duplicate email address to verify the error message is displayed when a request already exists for the same email.

Starting URL: https://shopdemo-alex-hot.koyeb.app/

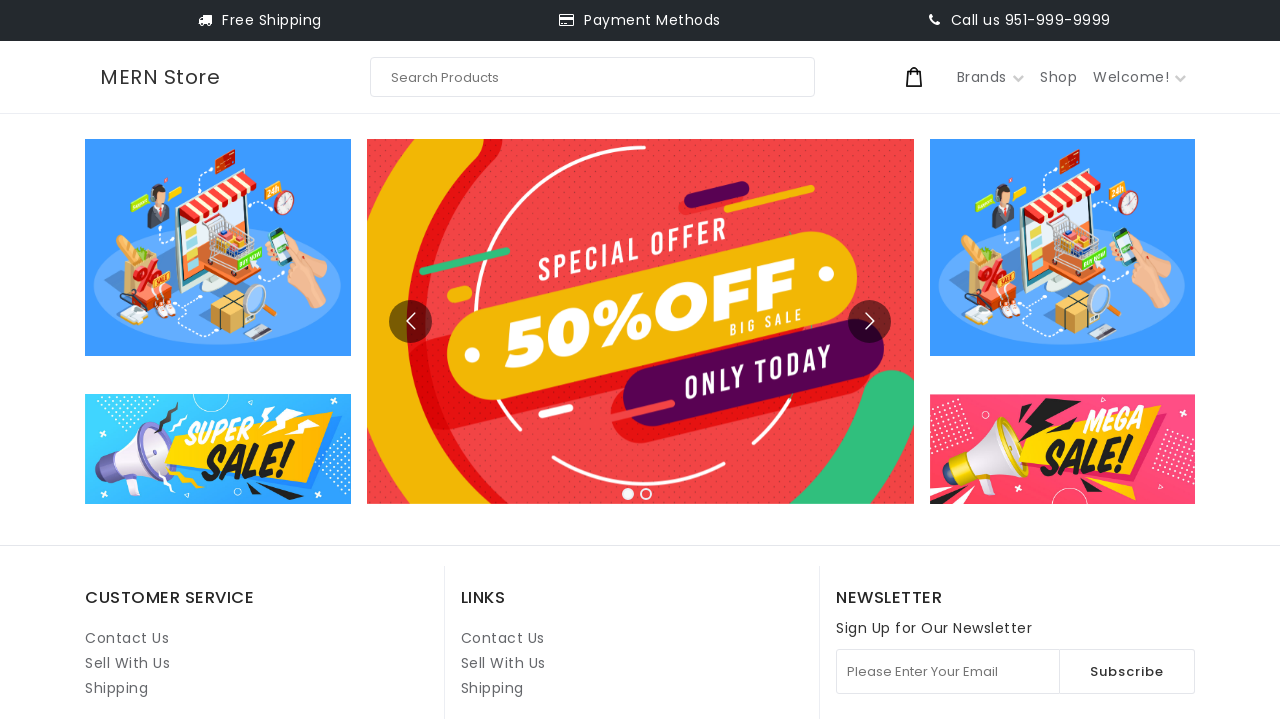

Clicked on Contact Us link at (503, 638) on internal:role=link[name="Contact Us"i] >> nth=1
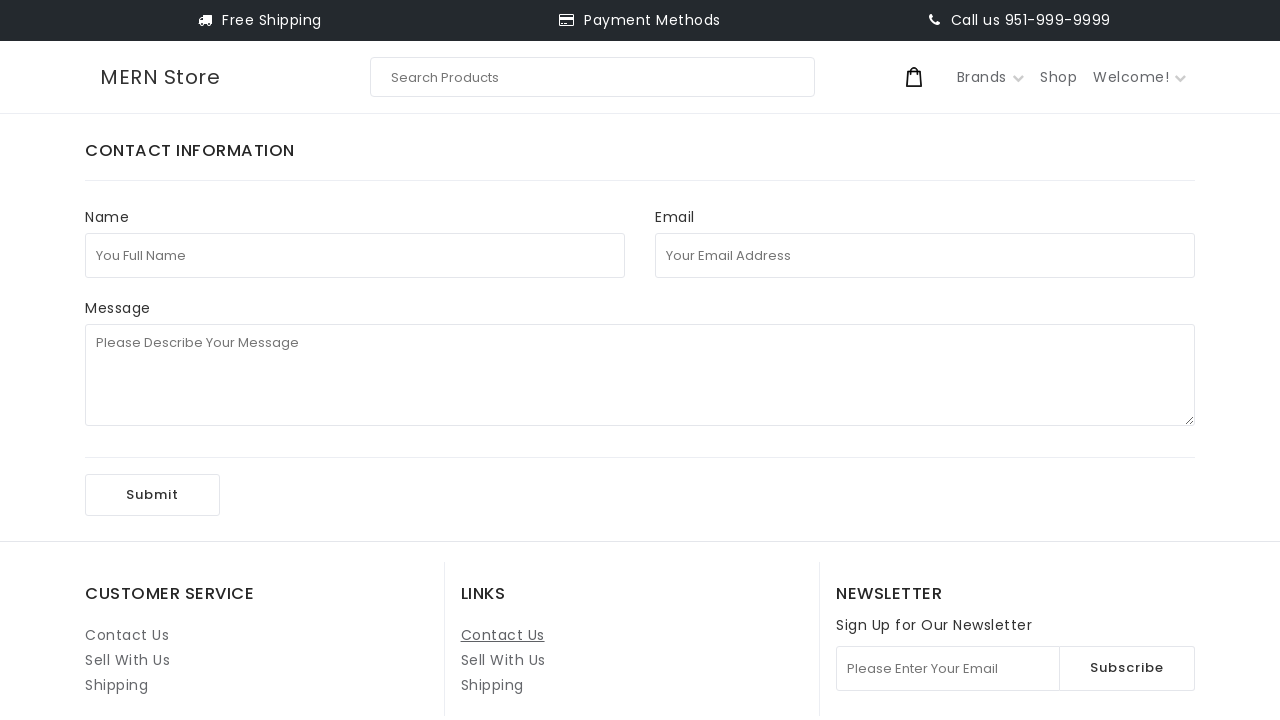

Filled in full name field with 'Test' on internal:attr=[placeholder="You Full Name"i]
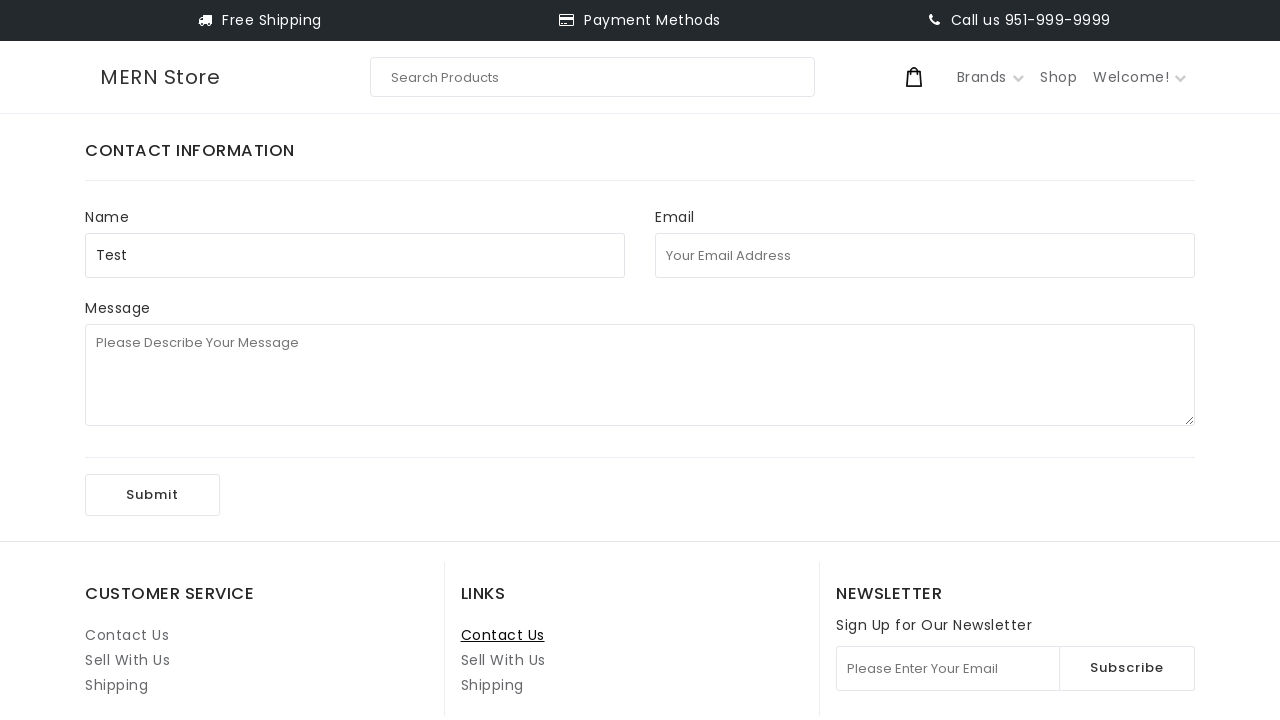

Filled in email field with duplicate email 'Test2@test.com' on internal:attr=[placeholder="Your Email Address"i]
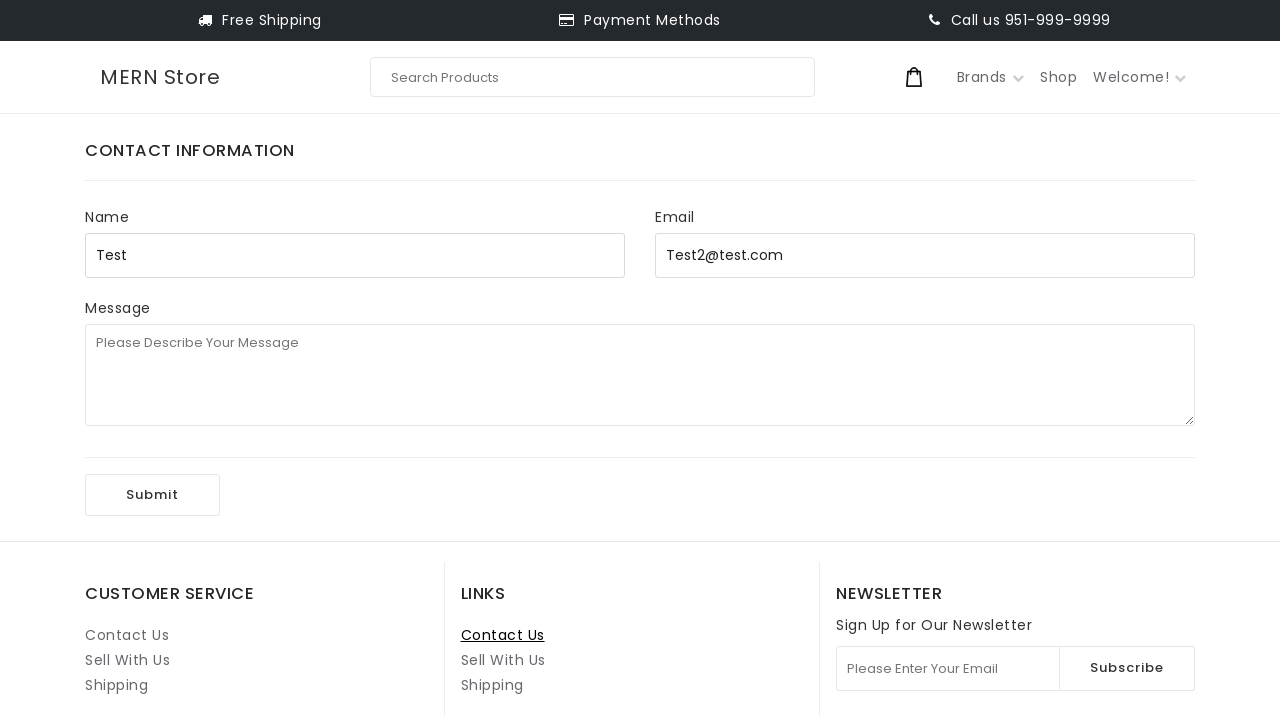

Filled in message field with test message on internal:attr=[placeholder="Please Describe Your Message"i]
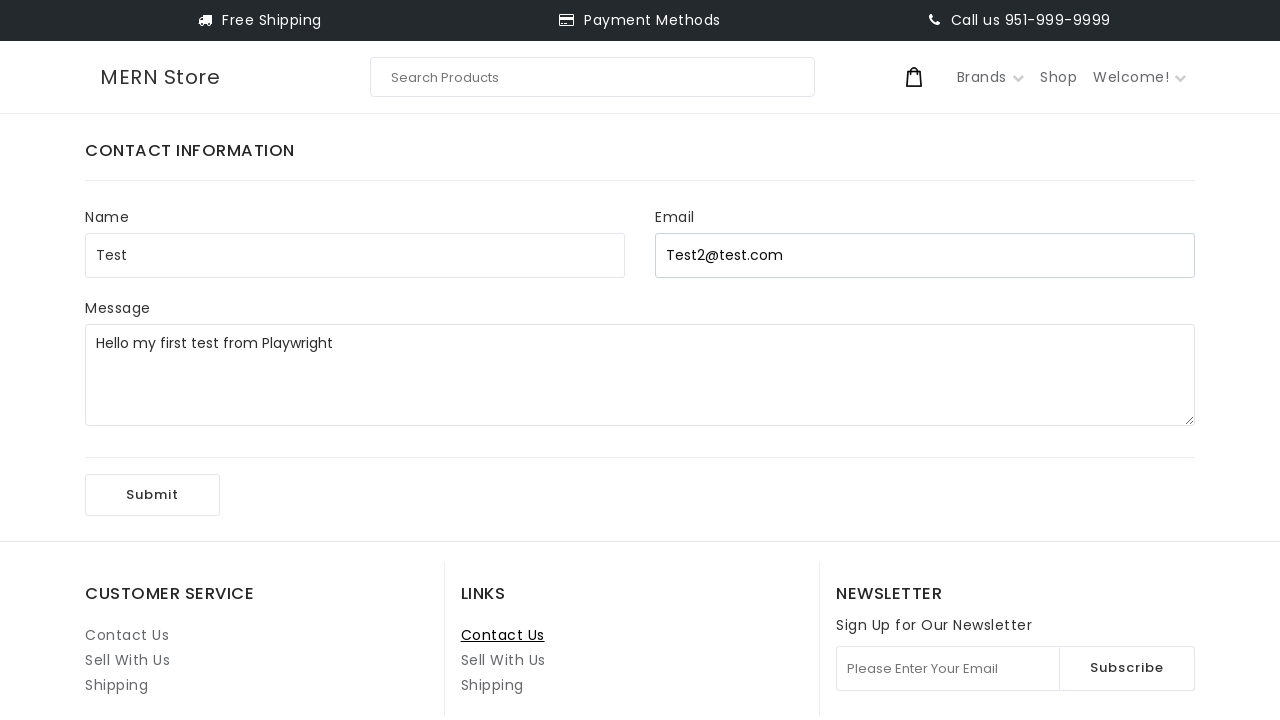

Clicked submit button to submit contact form at (152, 495) on internal:role=button[name="Submit"i]
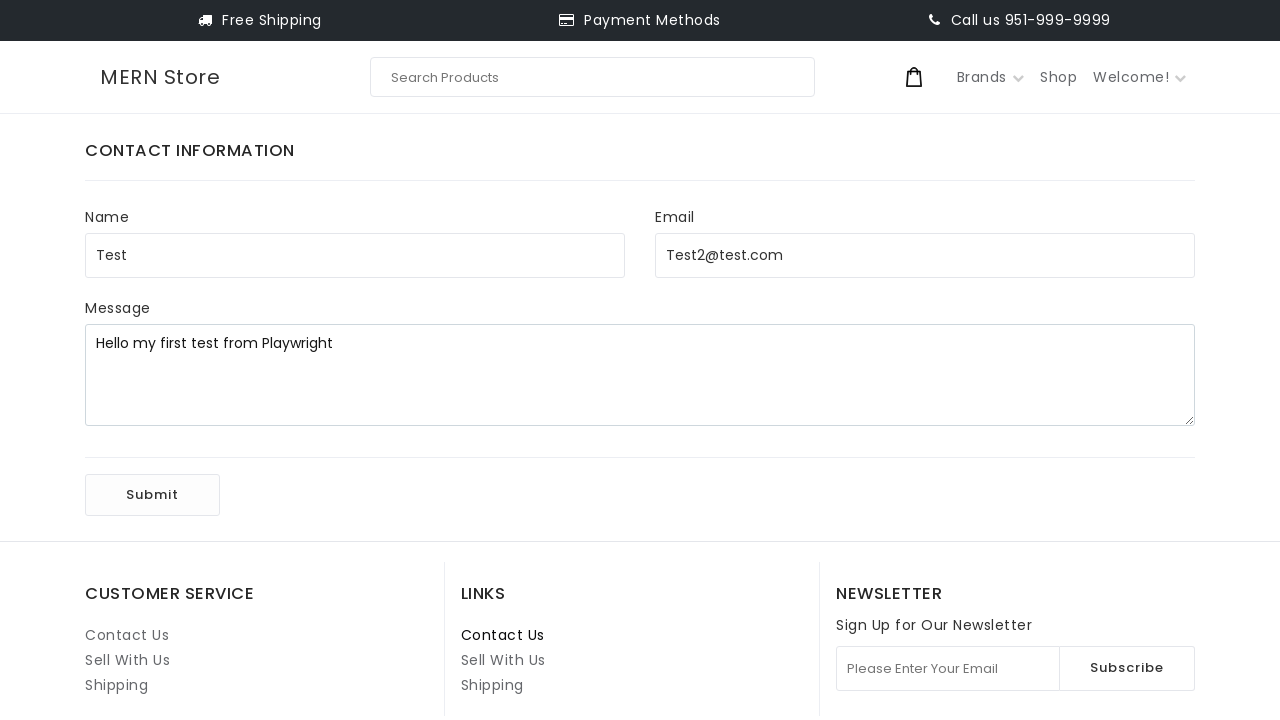

Error notification message appeared, confirming duplicate email was rejected
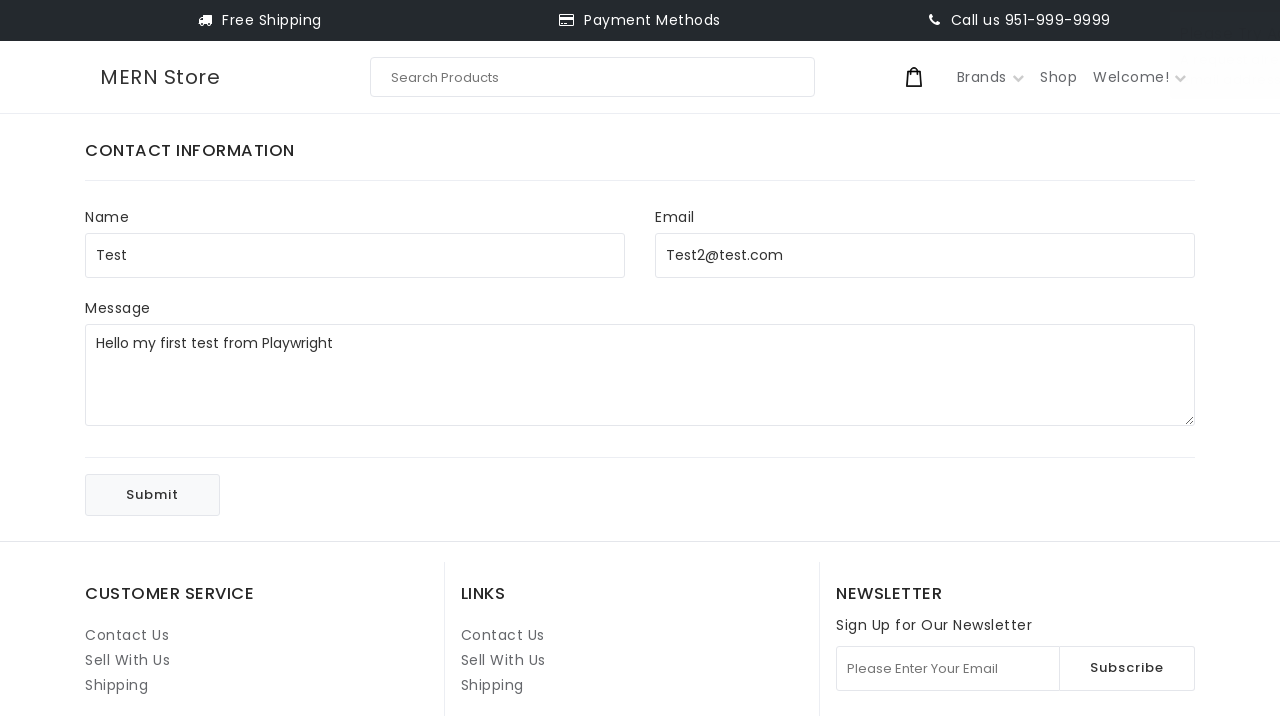

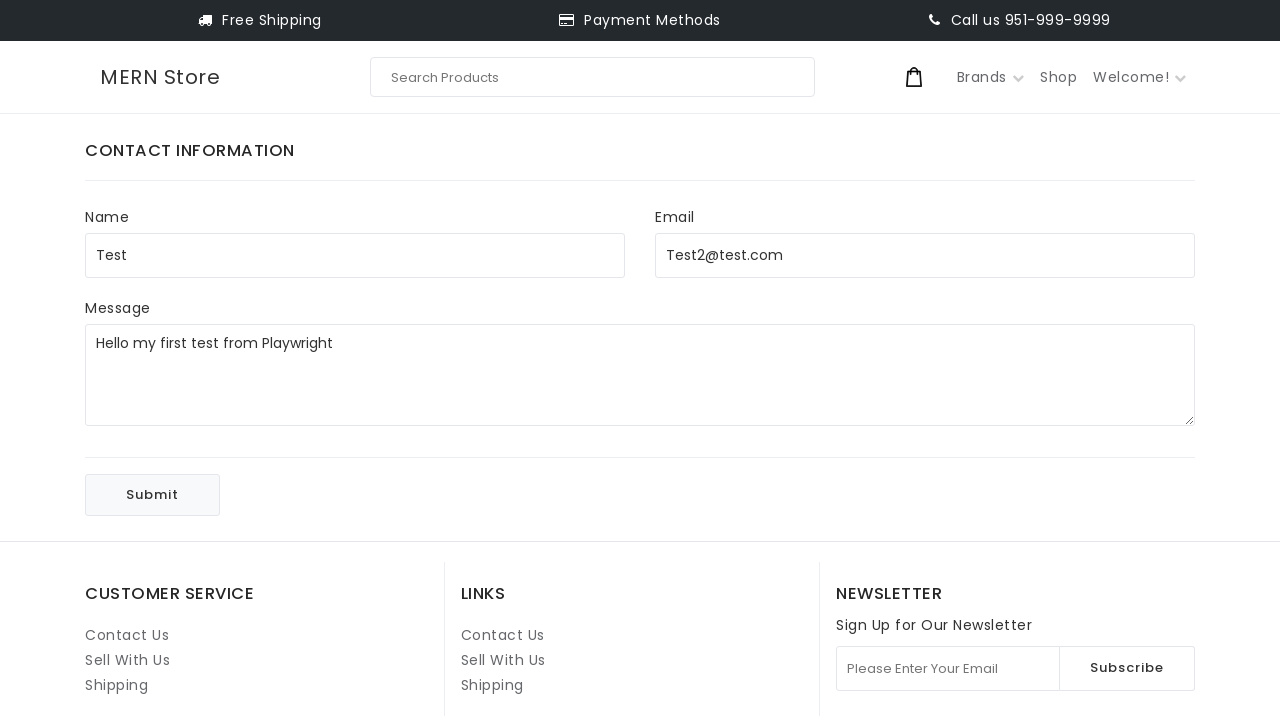